Tests selecting an option from a dropdown using Playwright's built-in select_option method with visible text and verifying the selection.

Starting URL: https://the-internet.herokuapp.com/dropdown

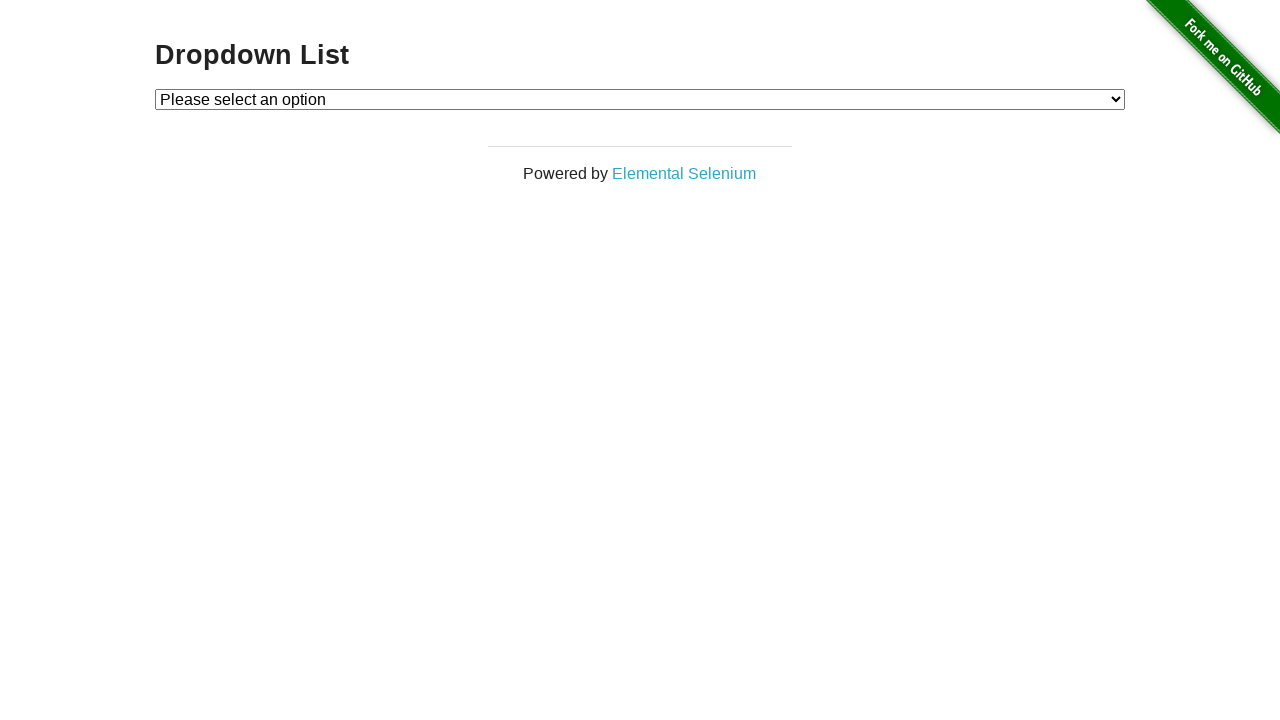

Navigated to dropdown test page
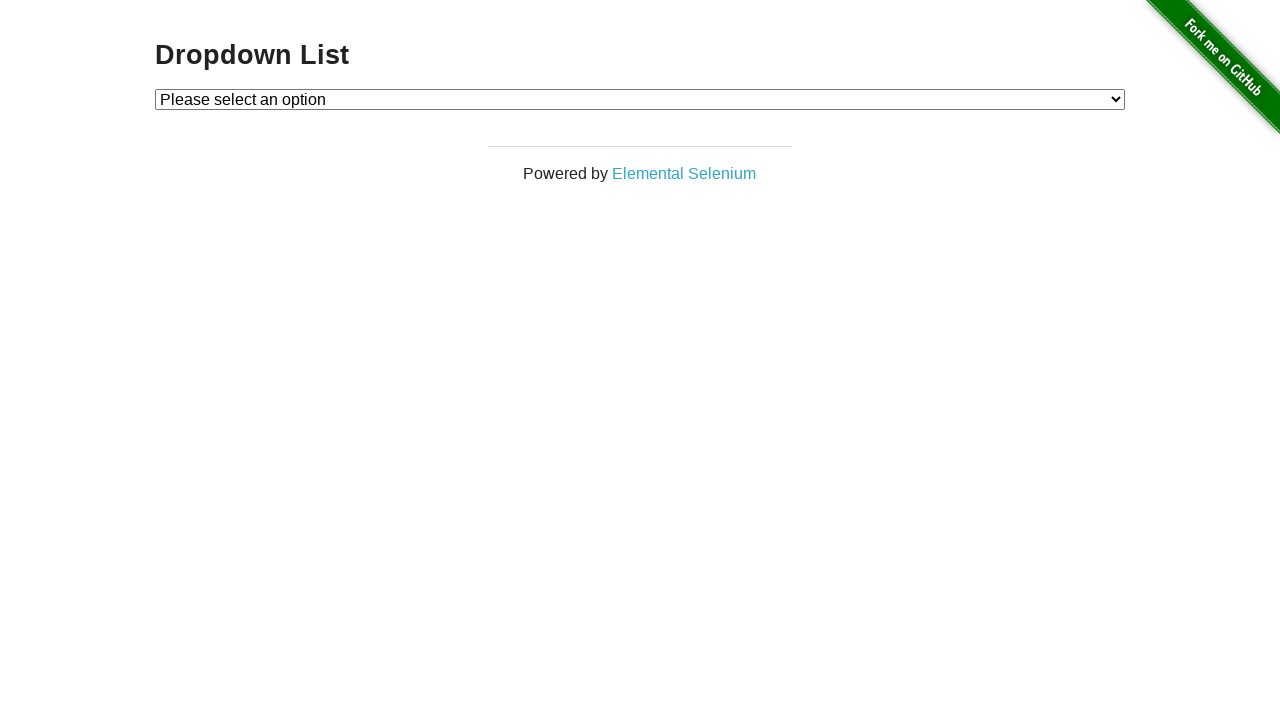

Selected 'Option 1' from dropdown using visible text on #dropdown
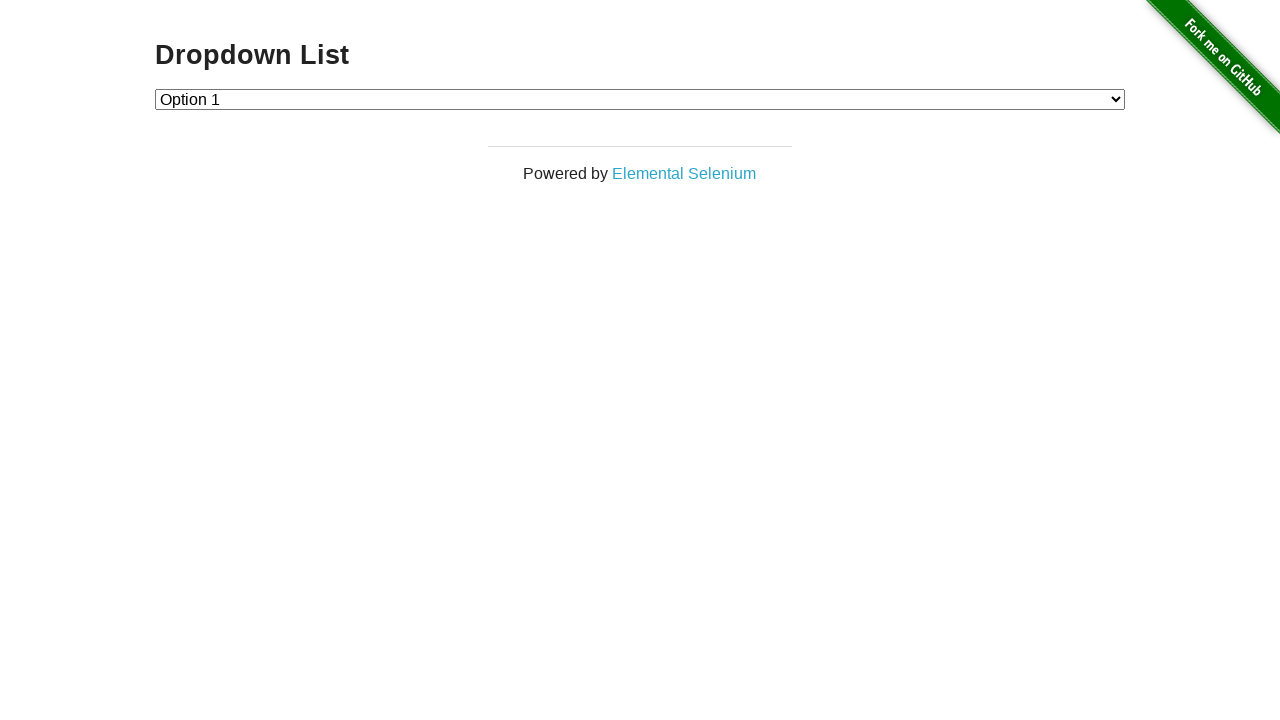

Retrieved text of selected dropdown option
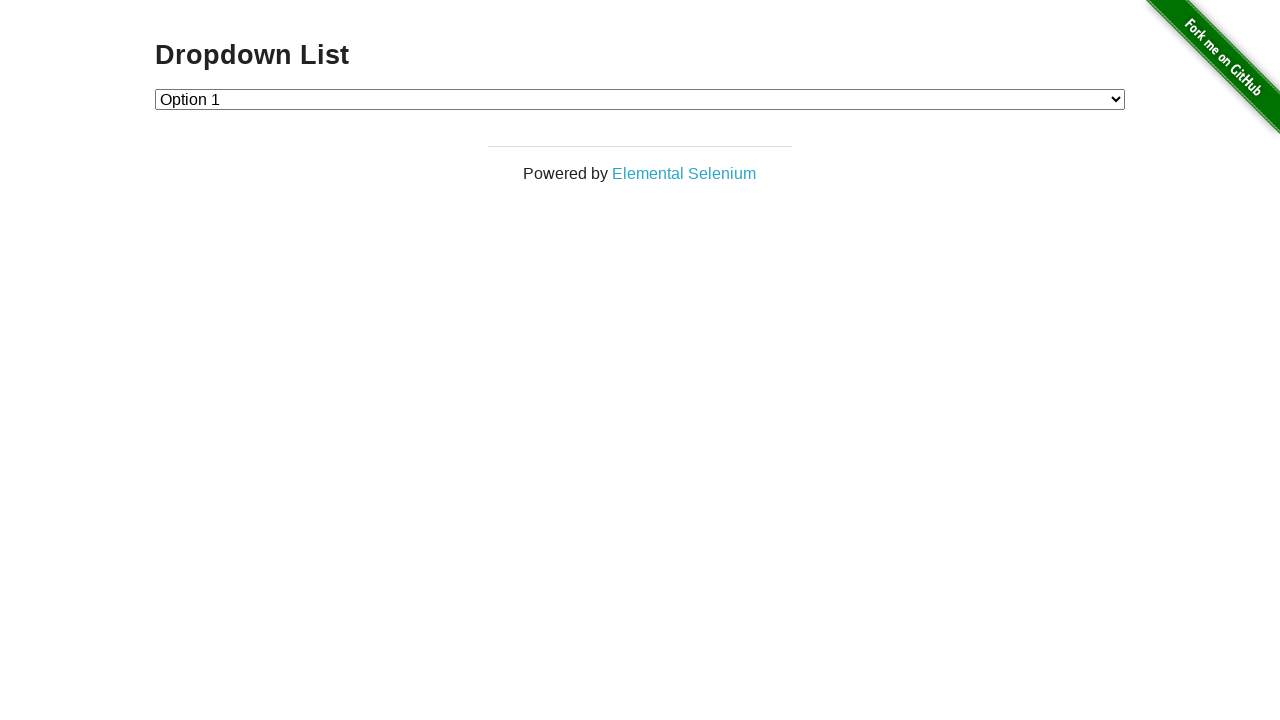

Verified that 'Option 1' is selected in dropdown
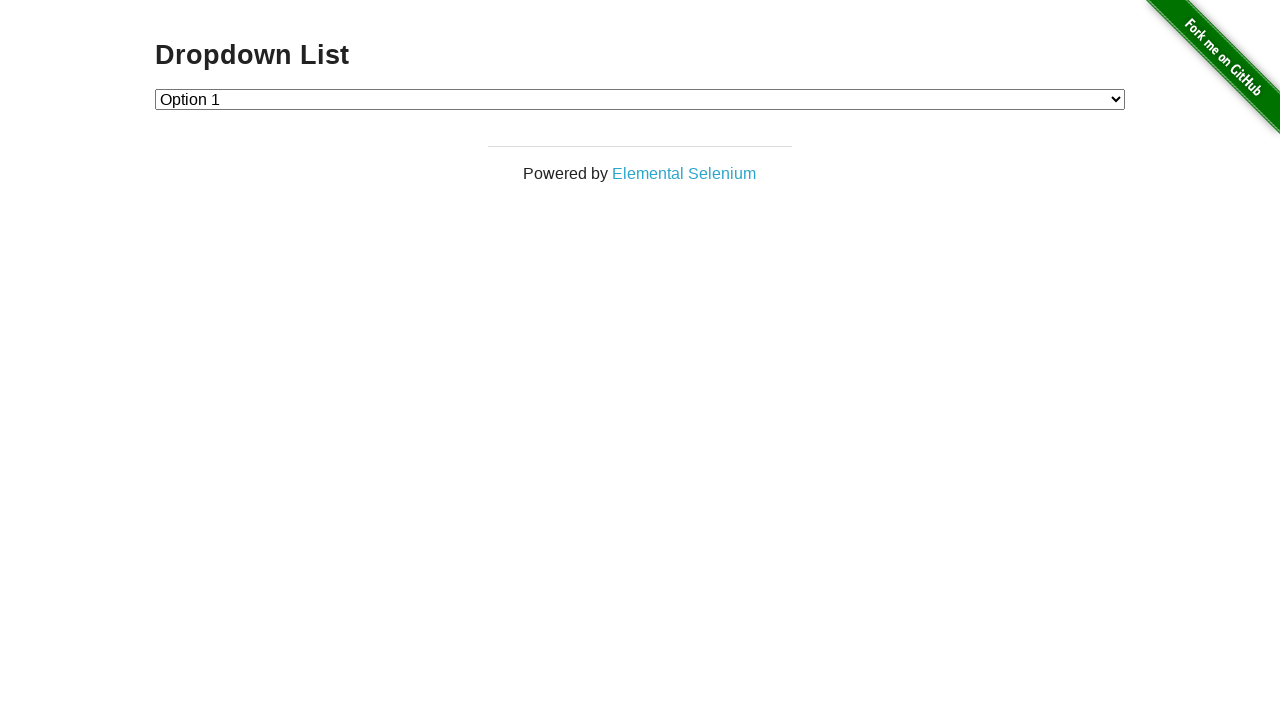

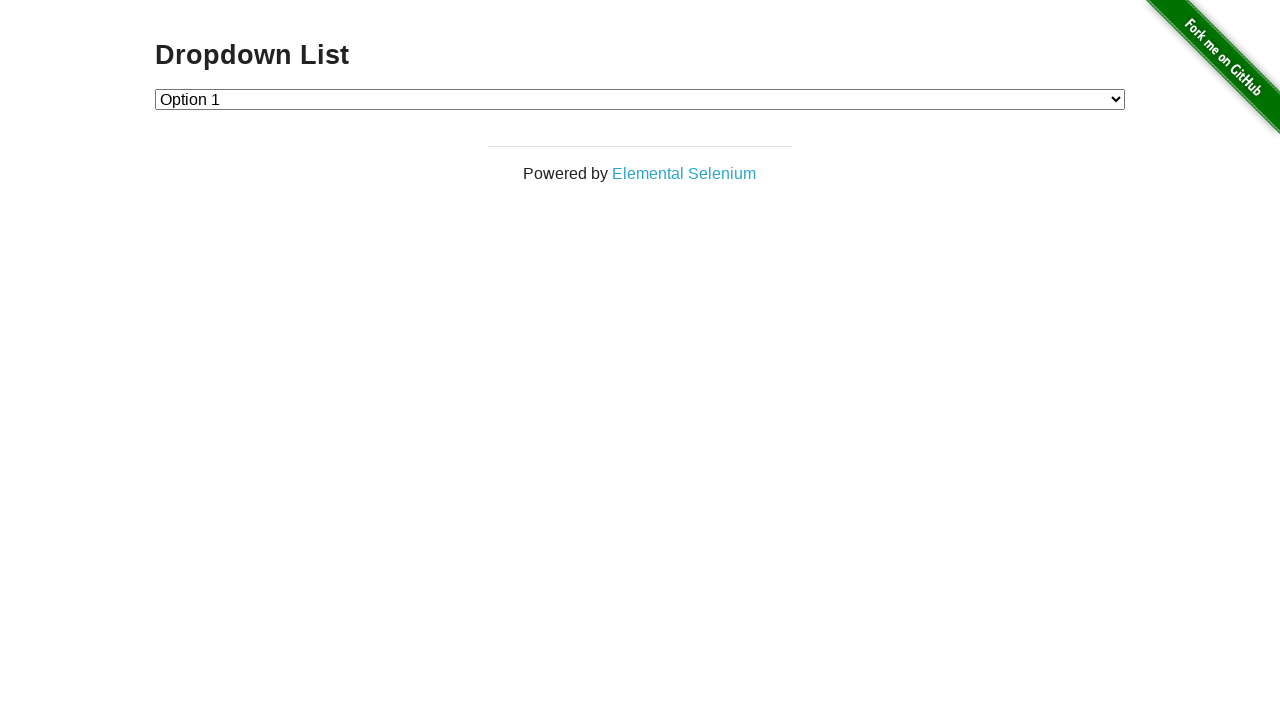